Tests custom dropdown functionality by selecting options from two different dropdown menus - one for selecting a fruit and another for selecting a hobby

Starting URL: https://syntaxprojects.com/no-select-tag-dropdown-demo-homework.php

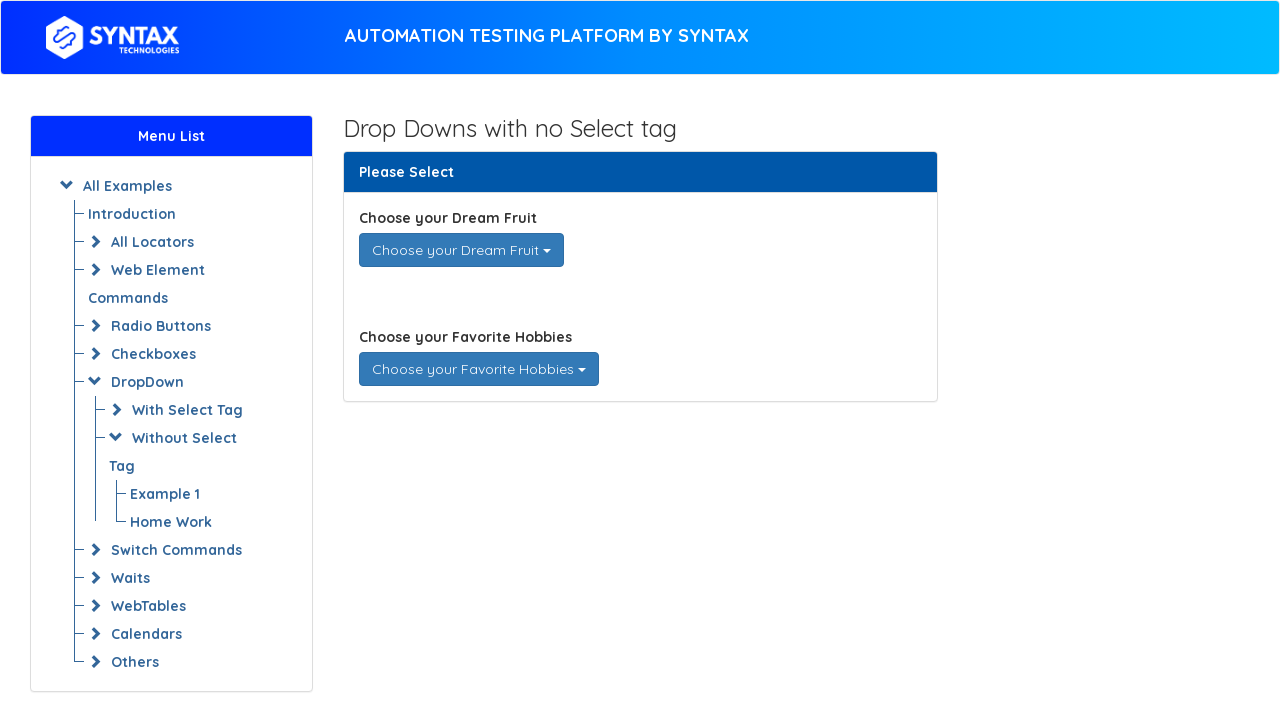

Clicked on the dream fruits dropdown menu at (461, 250) on div#dream_fruits
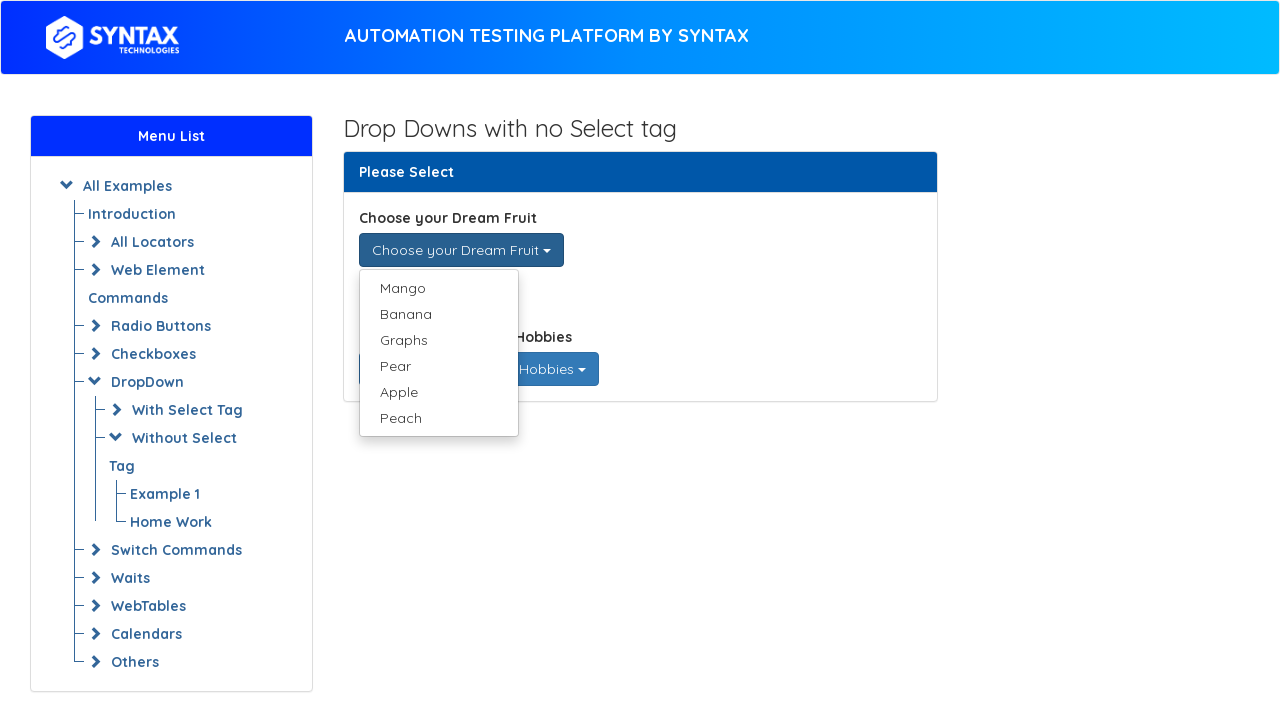

Selected 'Mango' from the fruit dropdown options at (438, 288) on ul.dropdown-menu.single-dropdown-menu li a:has-text('Mango')
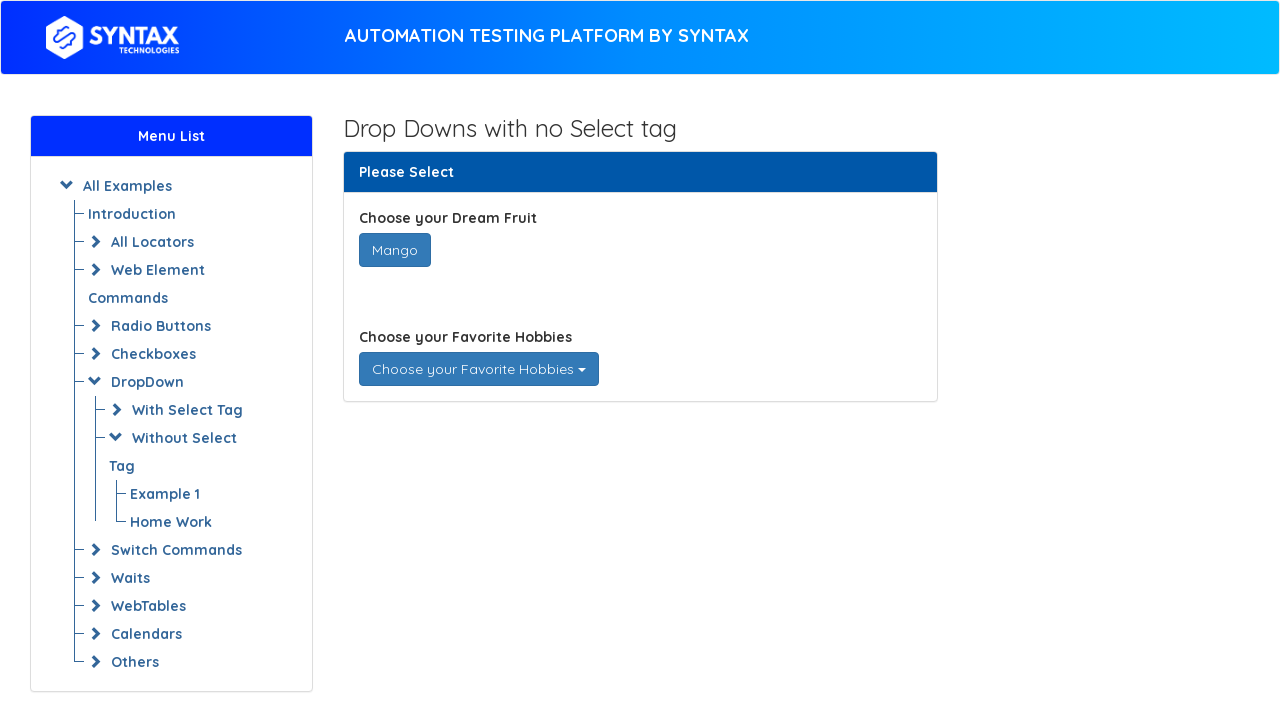

Clicked on the favorite hobbies dropdown menu at (478, 369) on div#favorite_hobbies
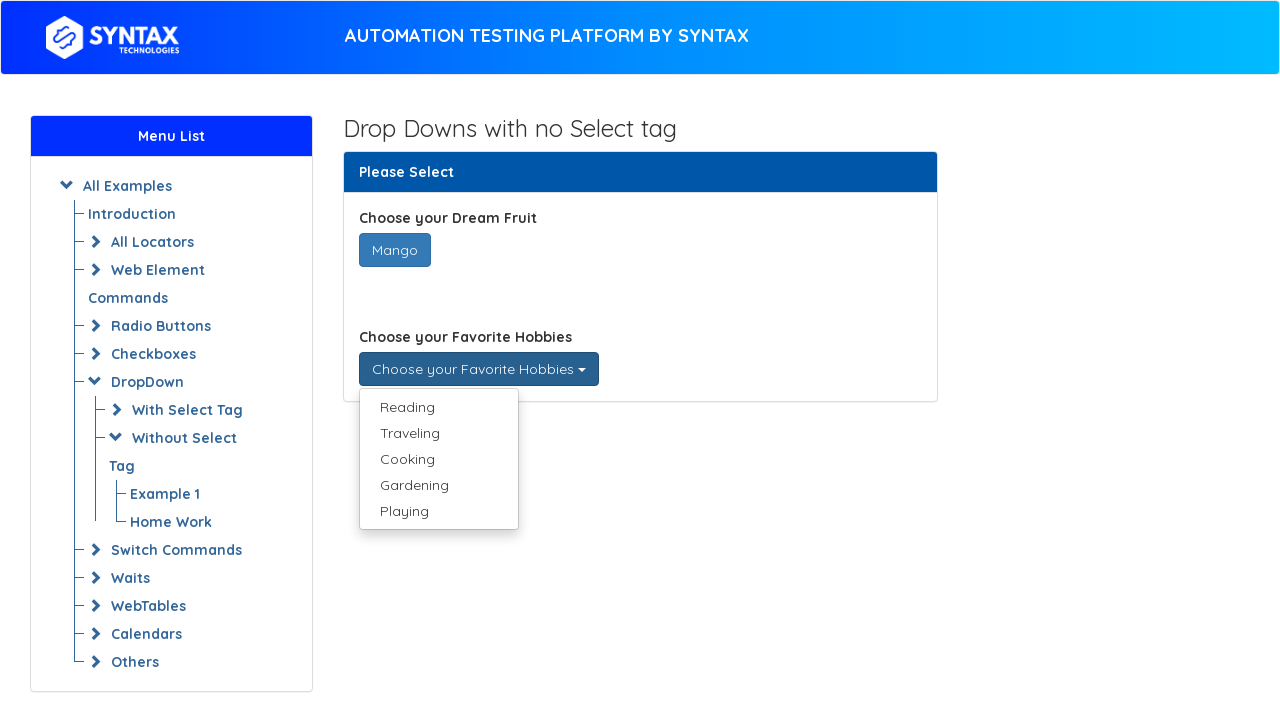

Selected 'Reading' from the hobbies dropdown options at (438, 407) on ul.dropdown-menu.multi-dropdown-menu li a:has-text('Reading')
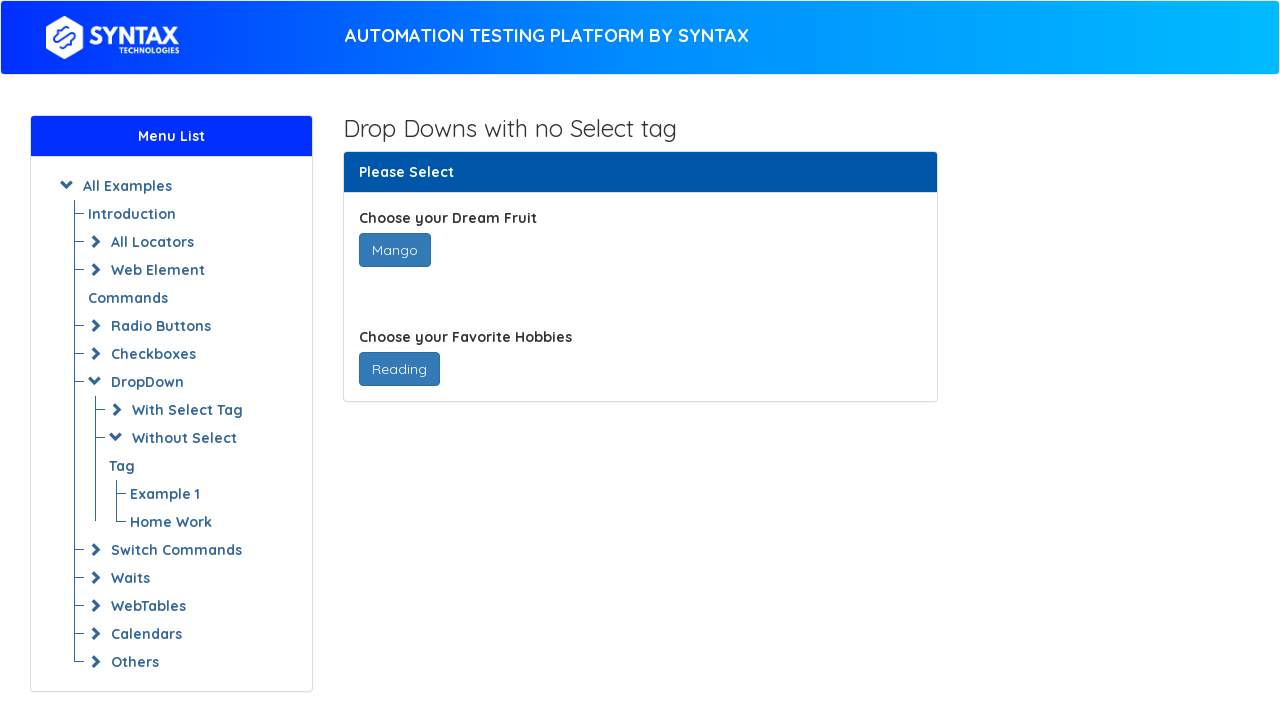

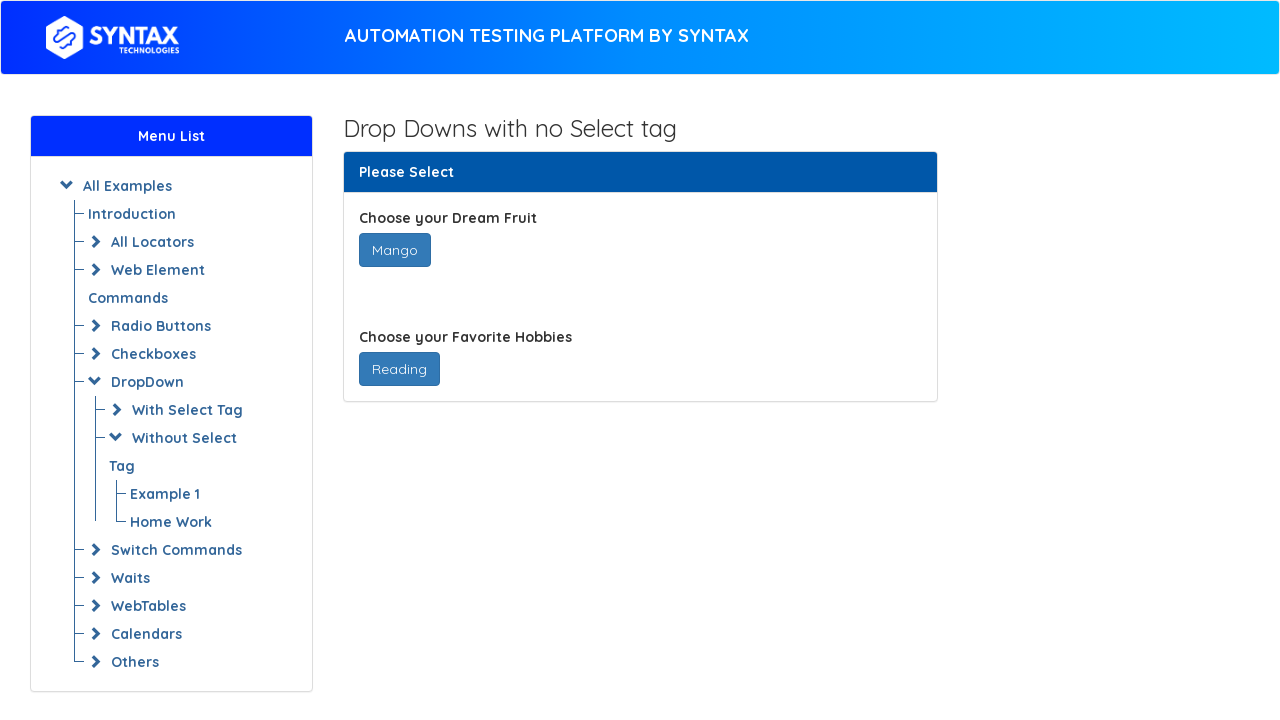